Navigates to Lybrate healthcare website and waits for the page to load

Starting URL: https://www.lybrate.com/

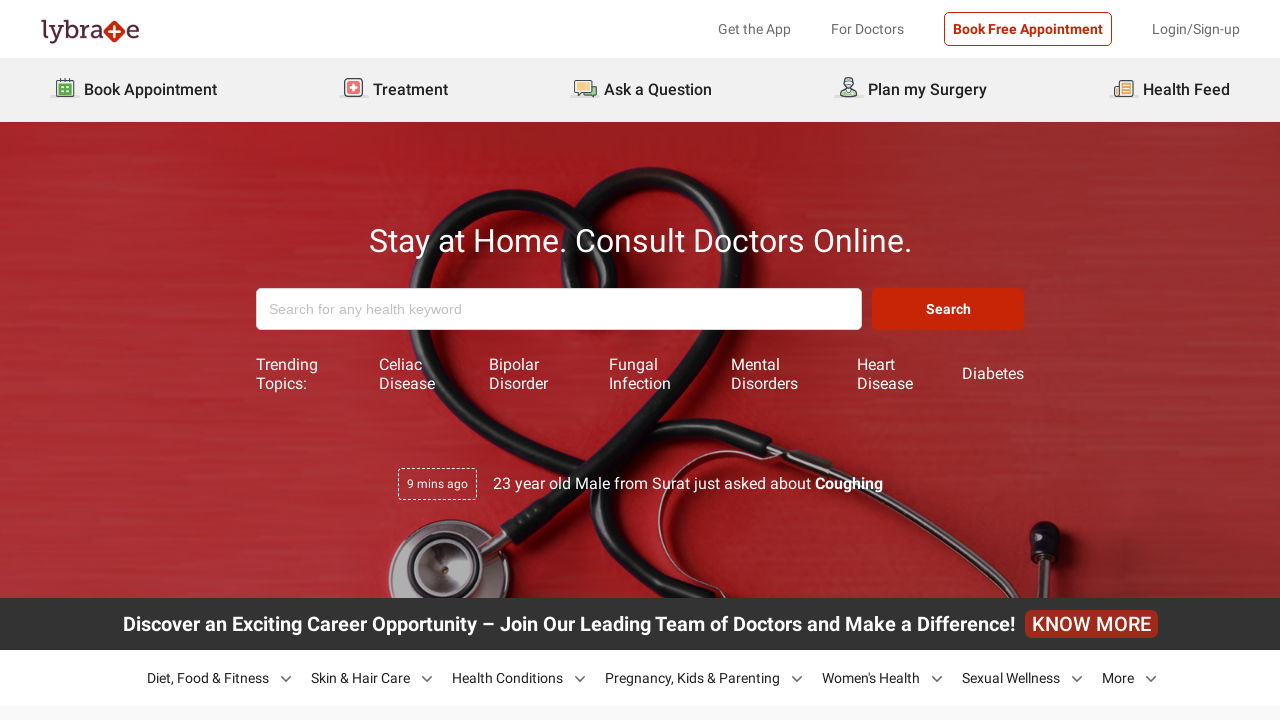

Navigated to Lybrate healthcare website
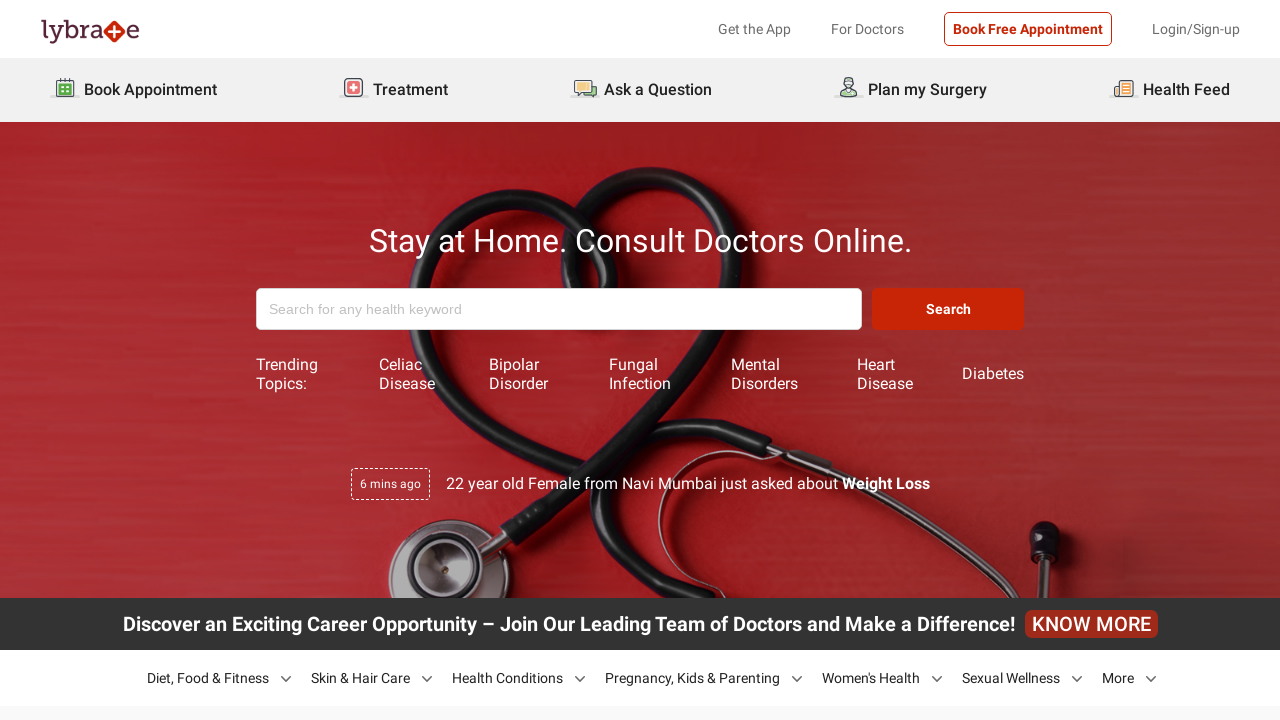

Page DOM content loaded successfully
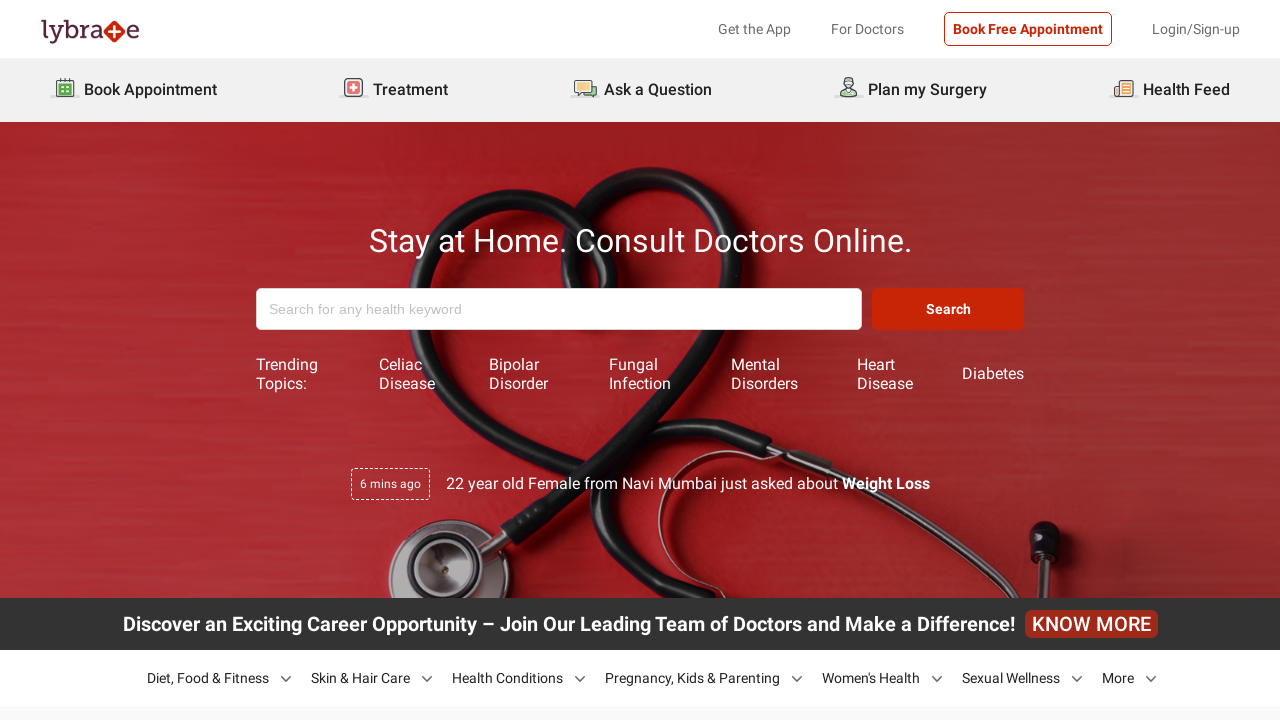

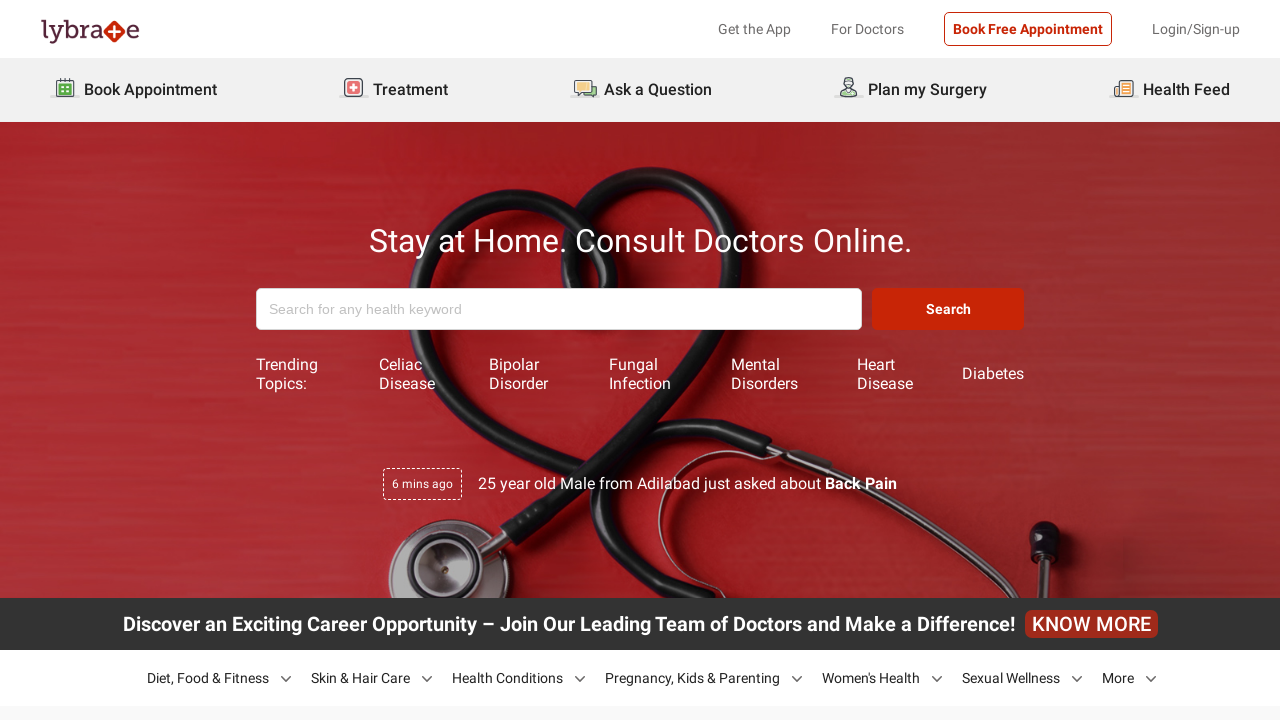